Tests a mathematical calculation form by reading two numbers, calculating their sum, selecting the result from a dropdown, and submitting the form

Starting URL: http://suninjuly.github.io/selects1.html

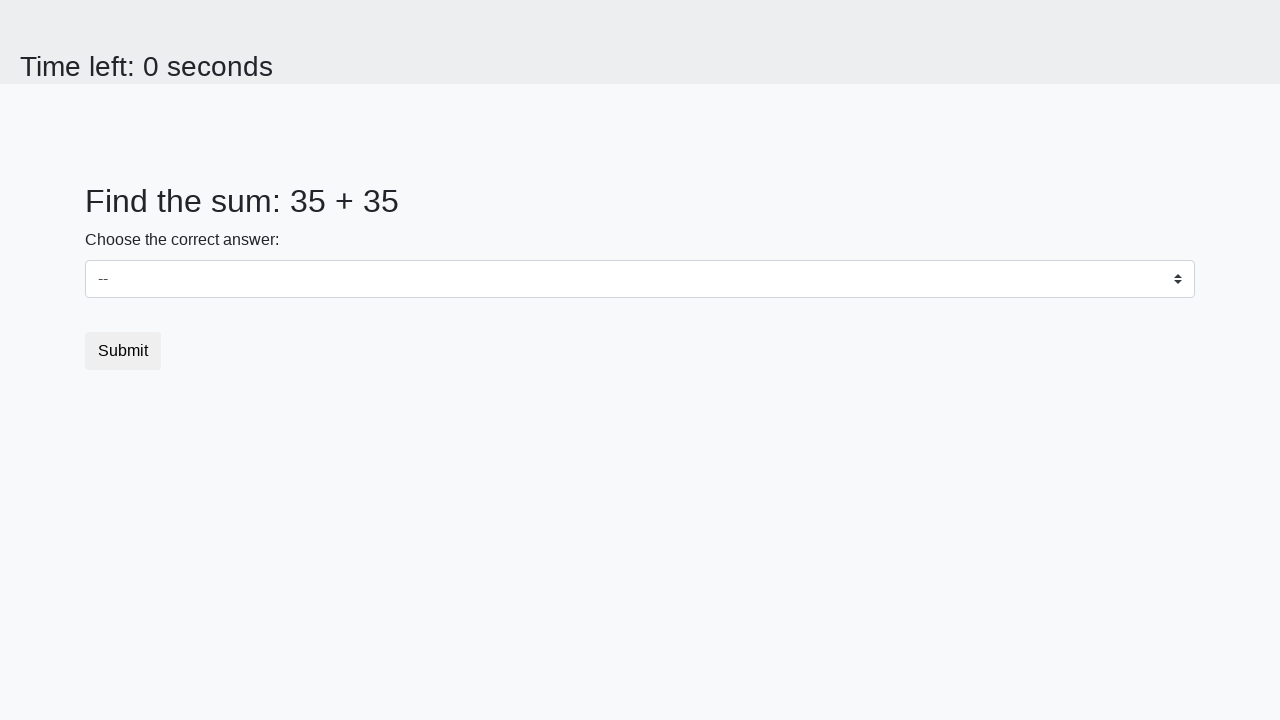

Retrieved first number from #num1 element
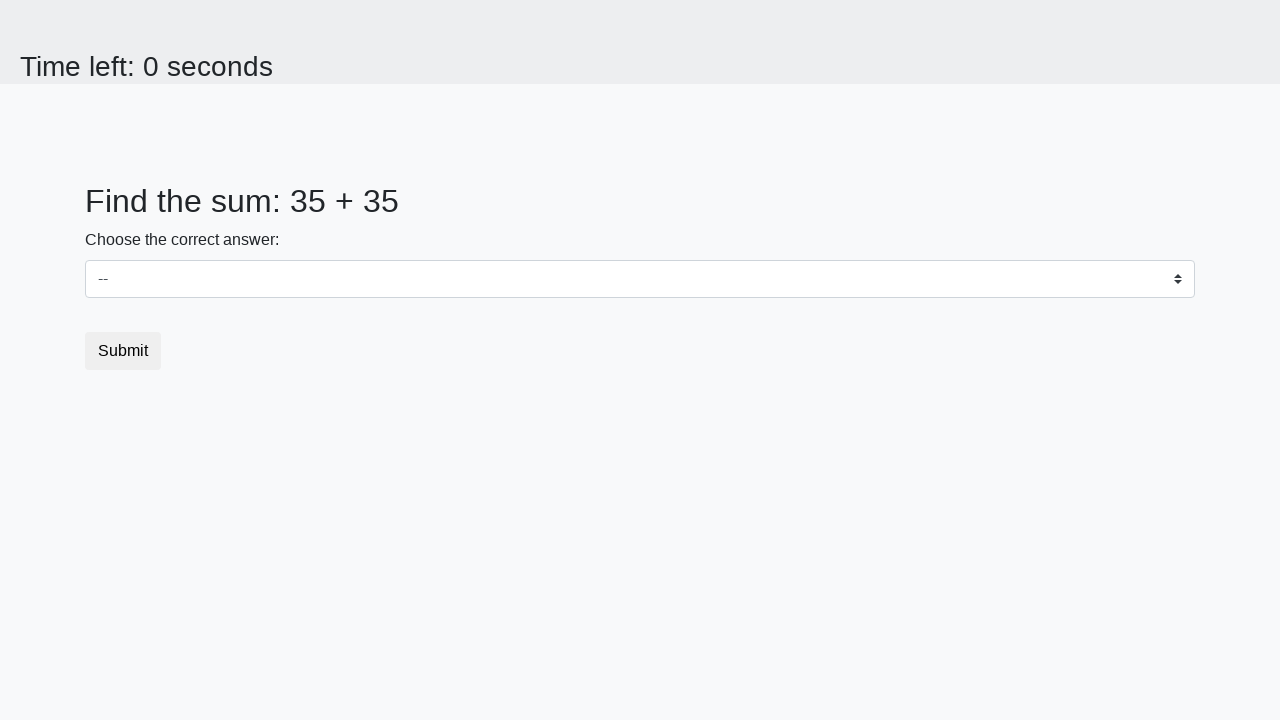

Retrieved second number from #num2 element
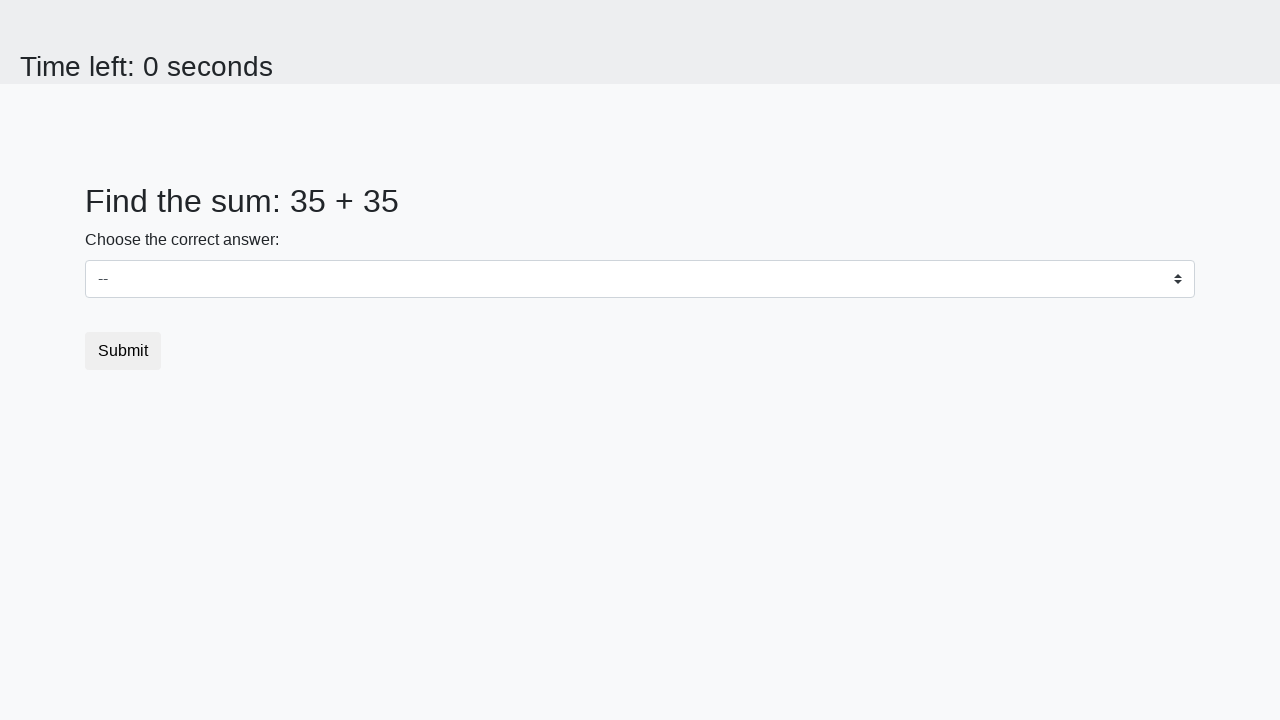

Calculated sum of 35 + 35 = 70
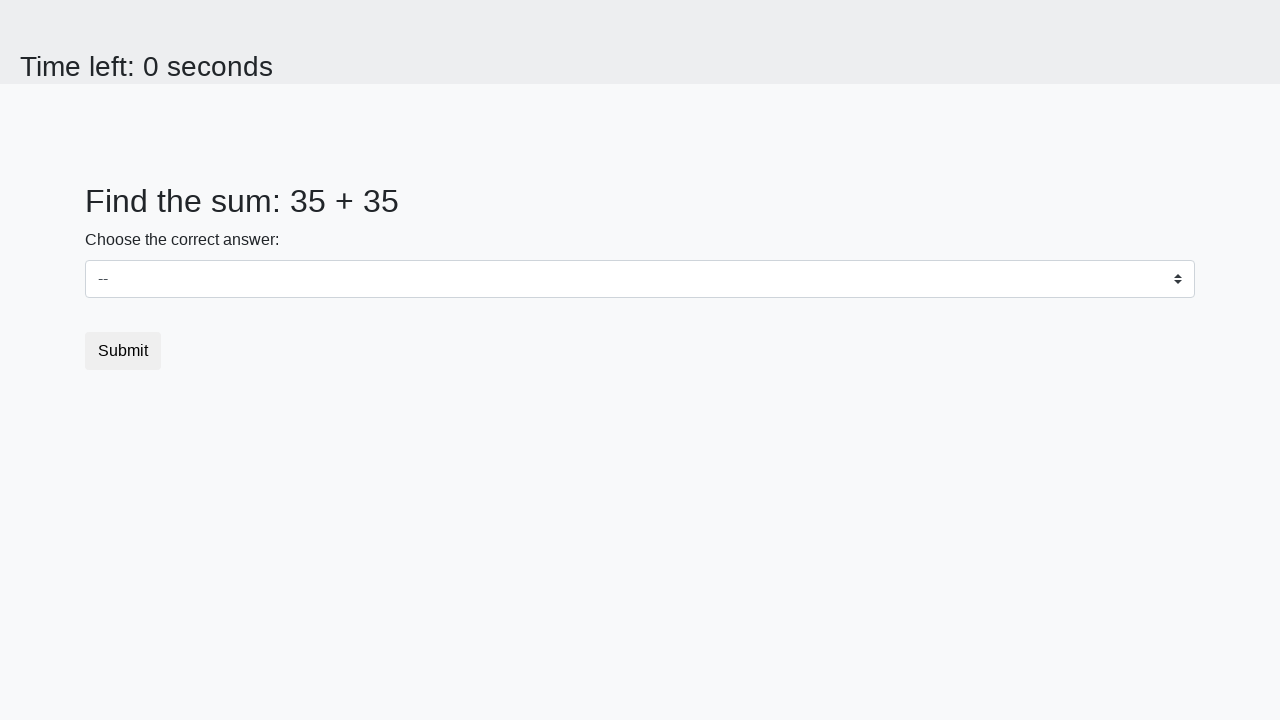

Selected calculated sum '70' from dropdown menu on select
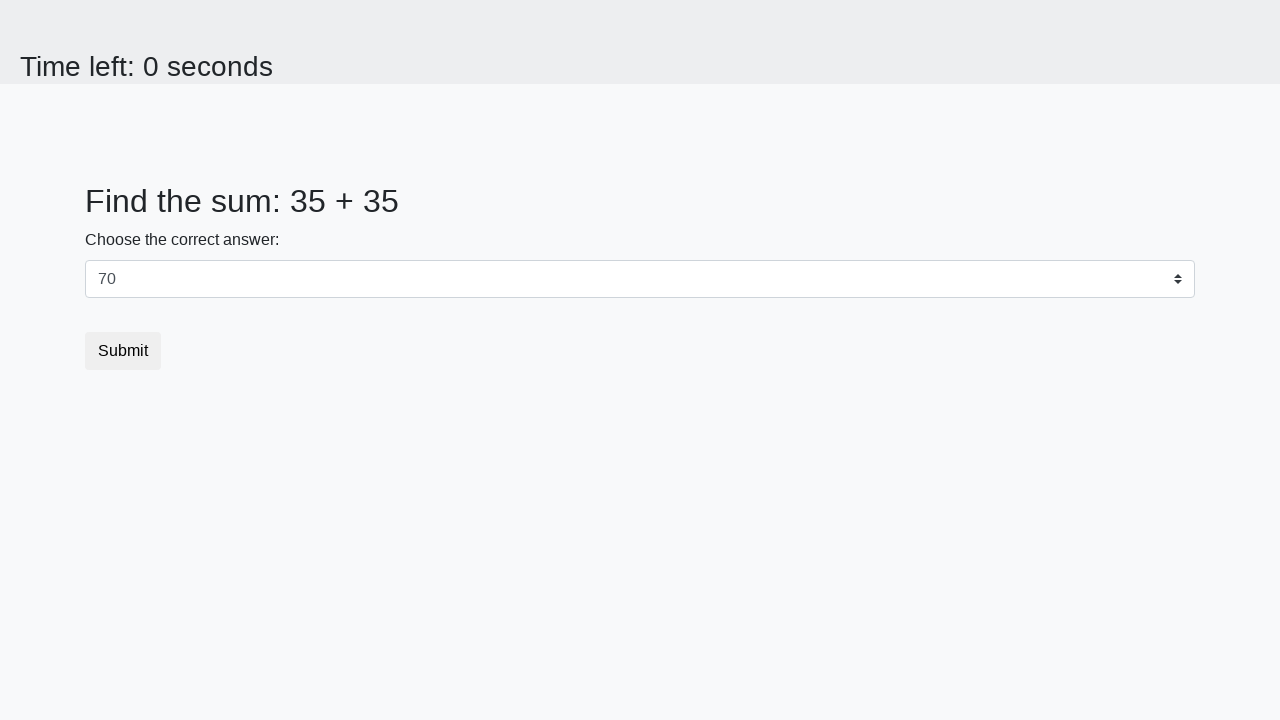

Clicked submit button to submit the form at (123, 351) on .btn-default
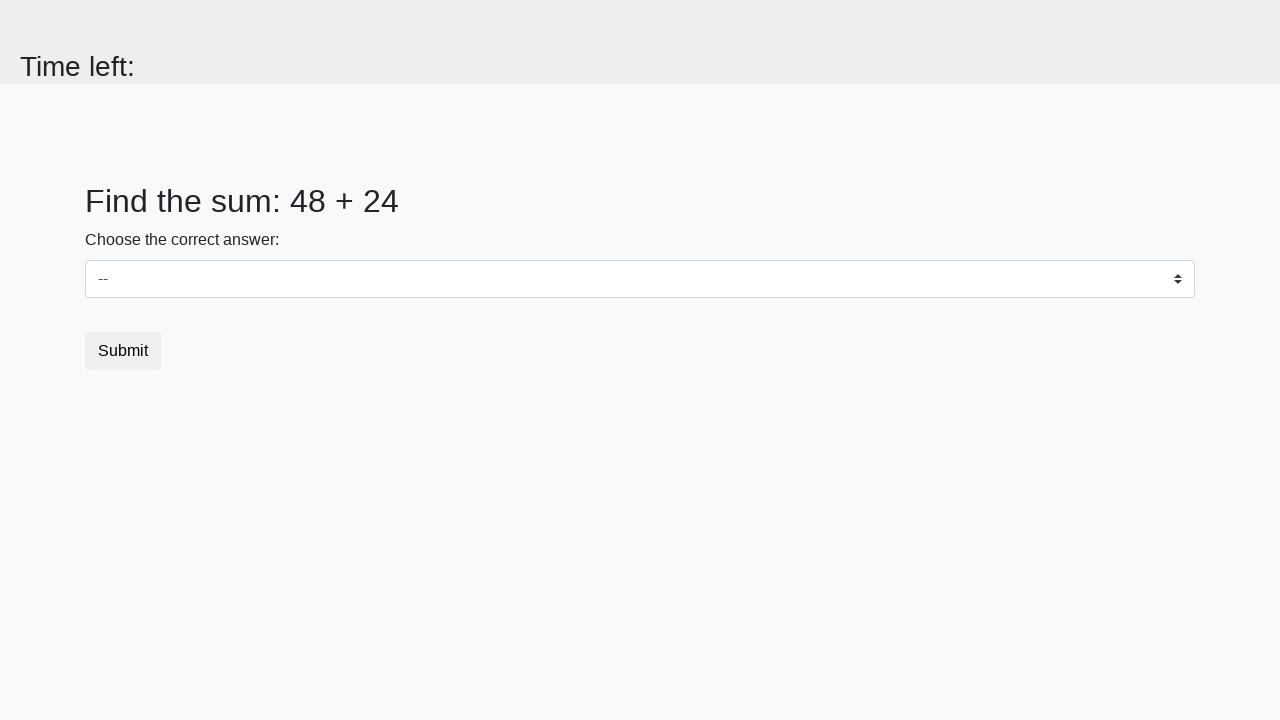

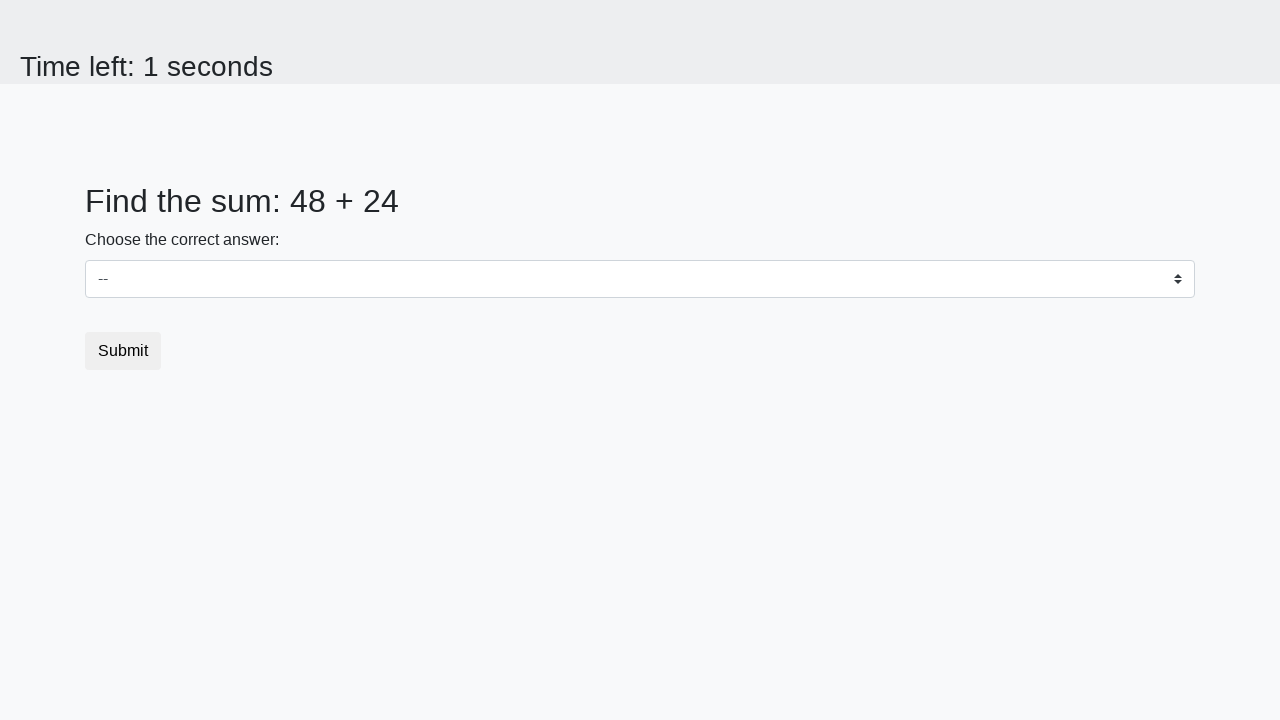